Tests editable/searchable dropdown by typing a search term and selecting an item from the dropdown list

Starting URL: https://react.semantic-ui.com/maximize/dropdown-example-search-selection/

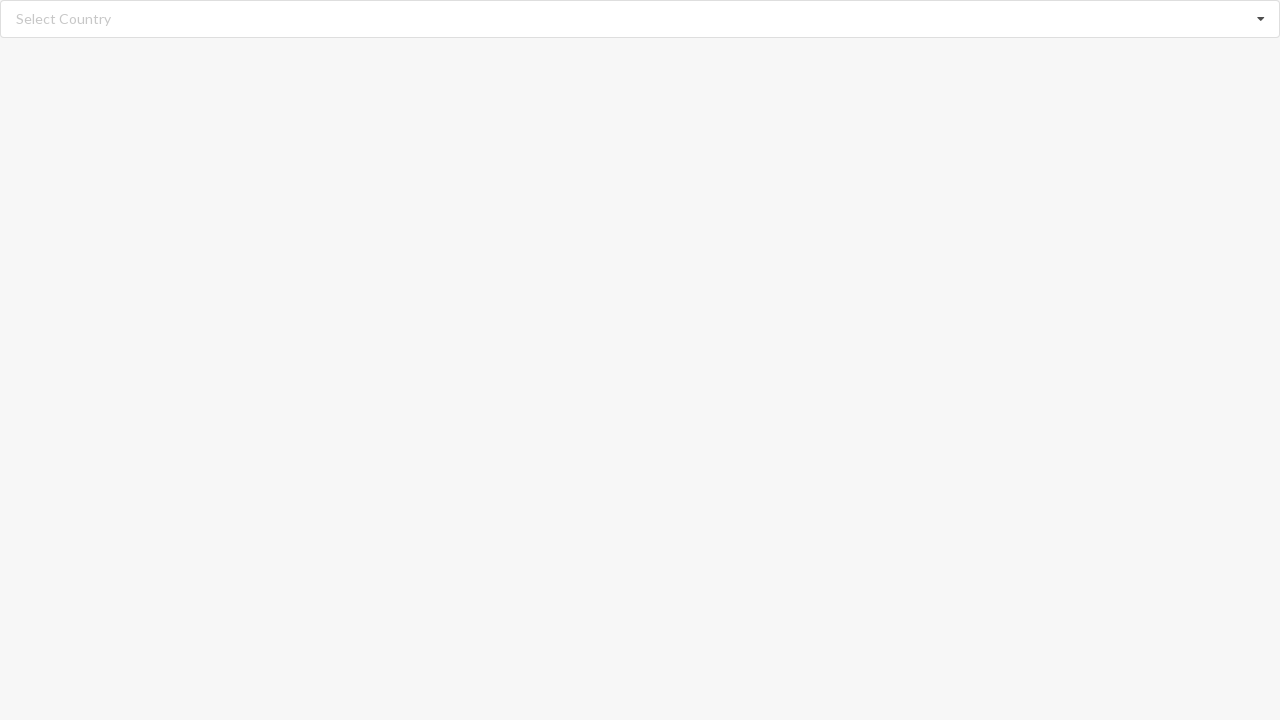

Typed 'Bangladesh' in the editable dropdown search field on input.search
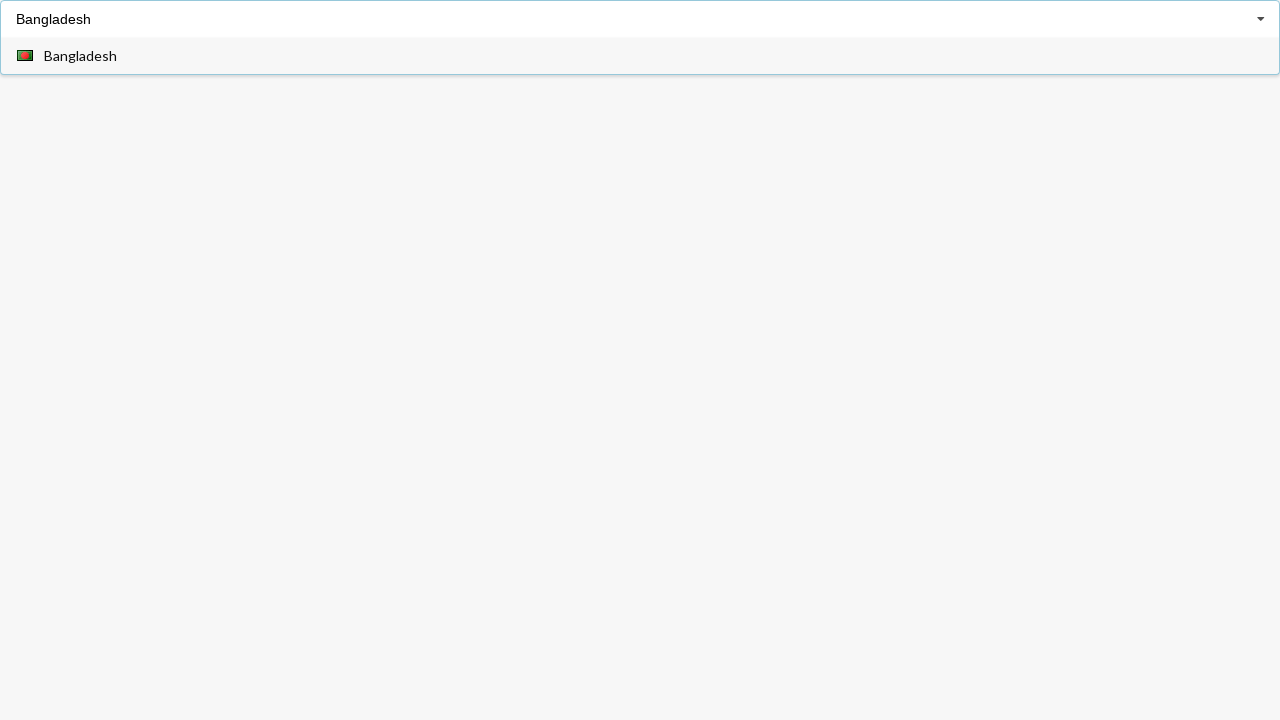

Dropdown list appeared with matching options
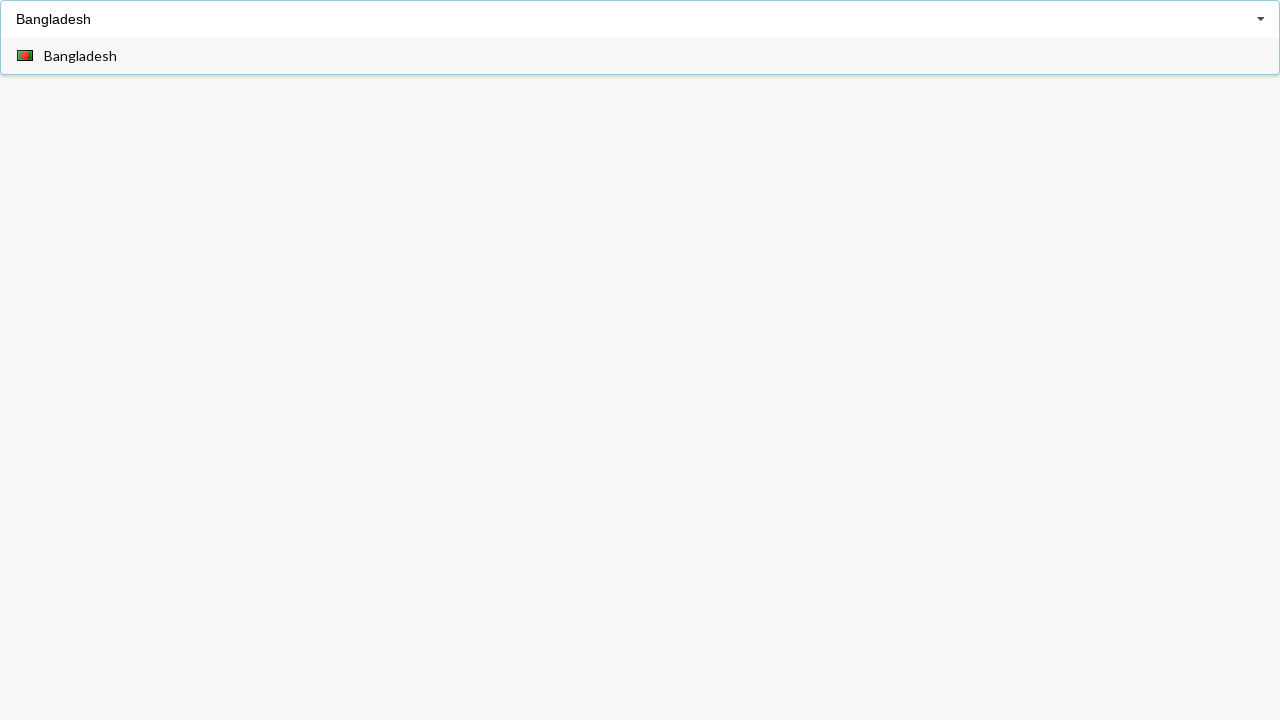

Selected 'Bangladesh' from the dropdown list at (640, 56) on div[role='option']:has-text('Bangladesh')
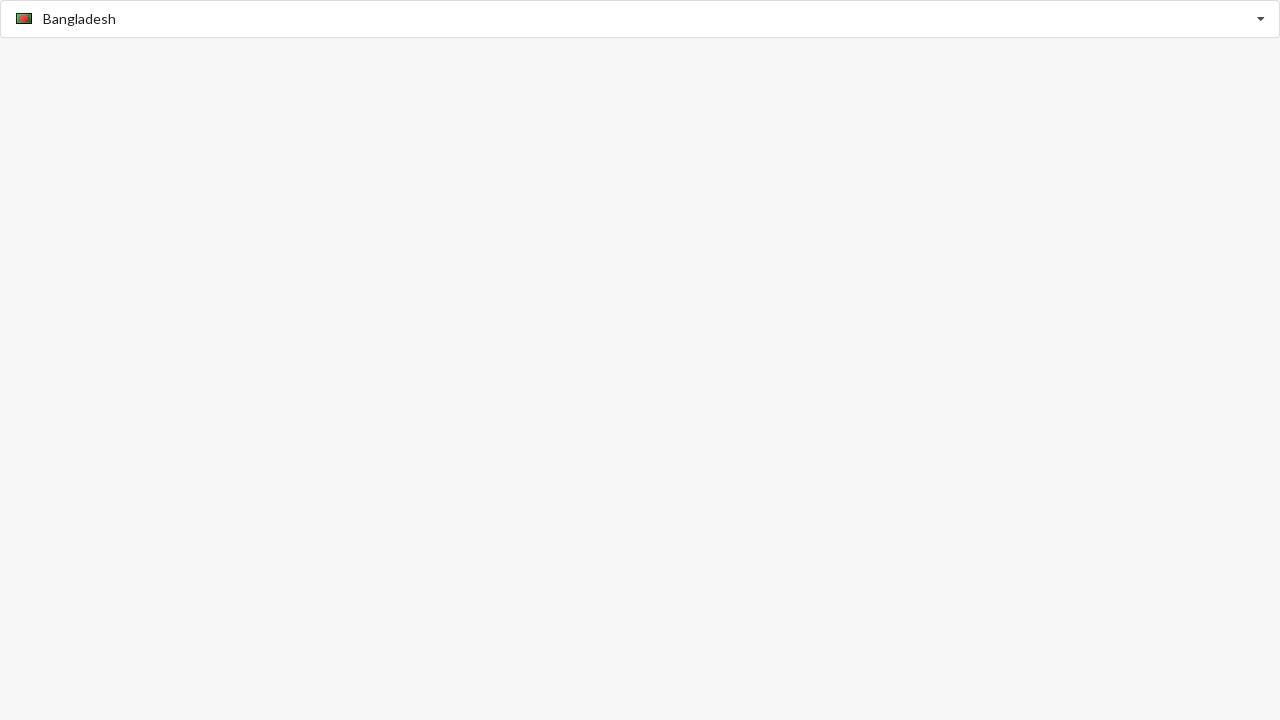

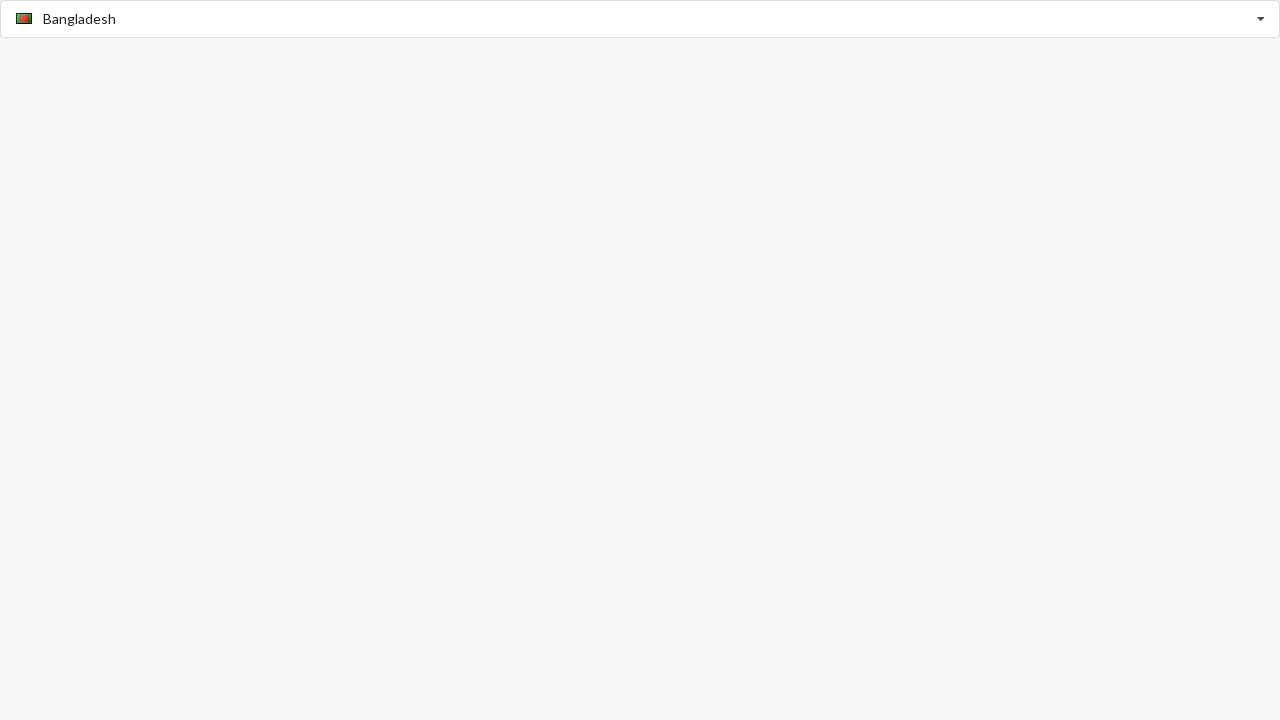